Tests navigation to the Jobs page by clicking a menu item and verifying the page title matches the expected value

Starting URL: https://alchemy.hguy.co/jobs

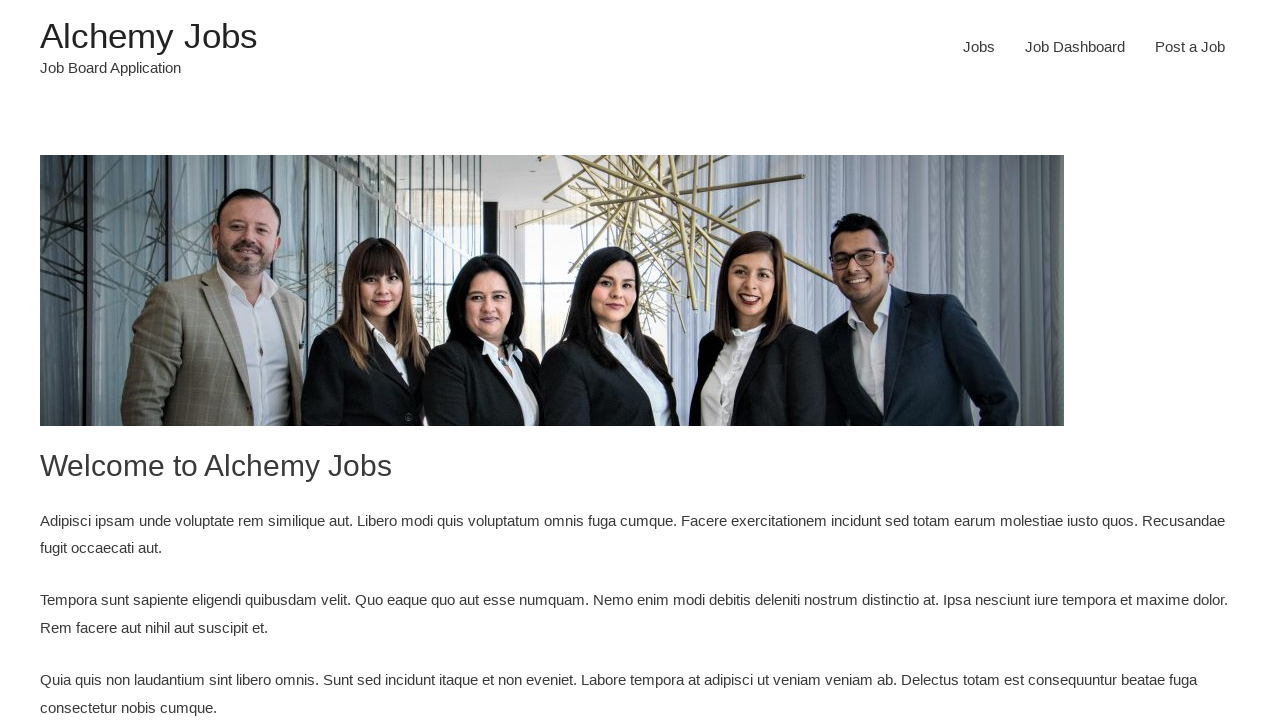

Clicked on the Jobs menu item at (979, 47) on #menu-item-24
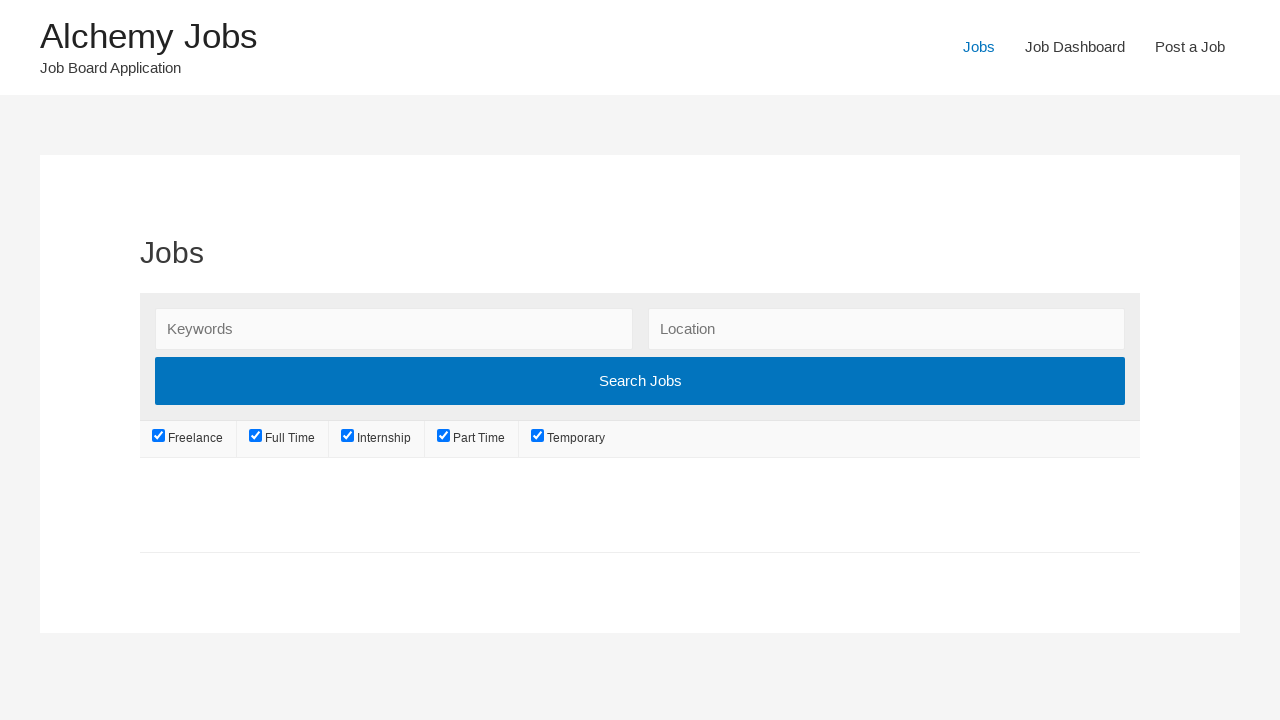

Waited for page to load (domcontentloaded)
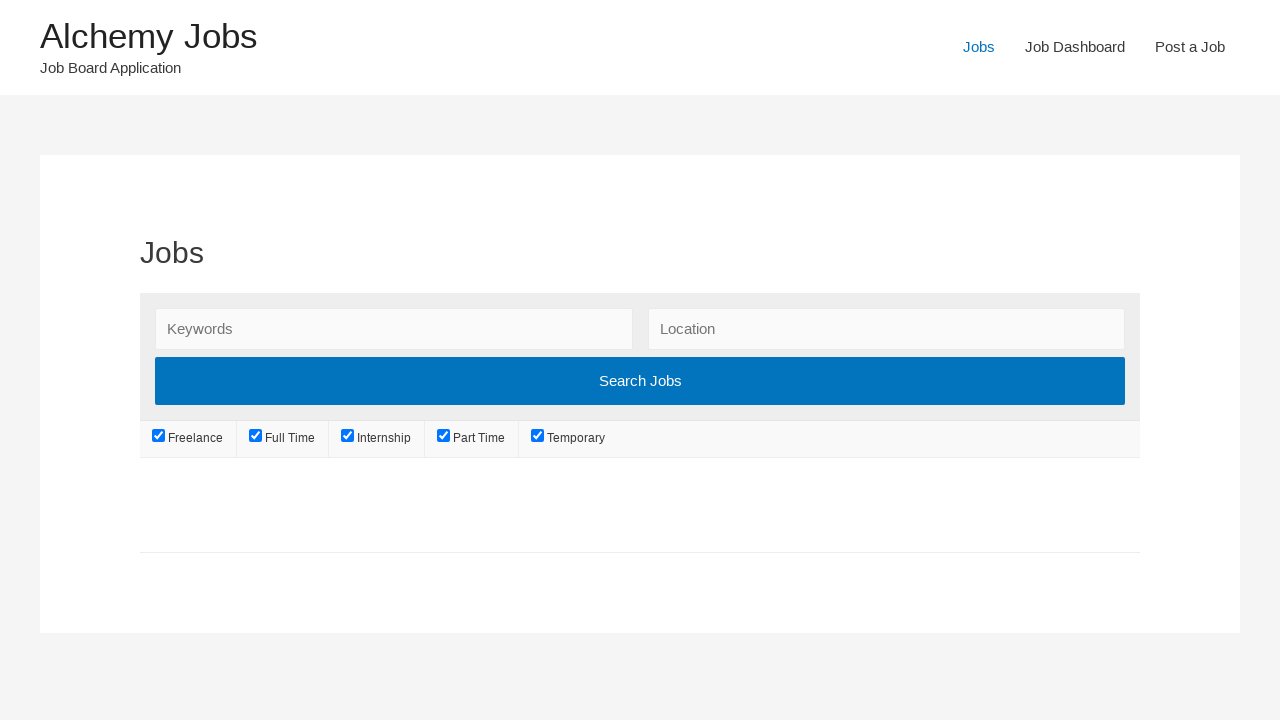

Verified page title matches 'Jobs – Alchemy Jobs'
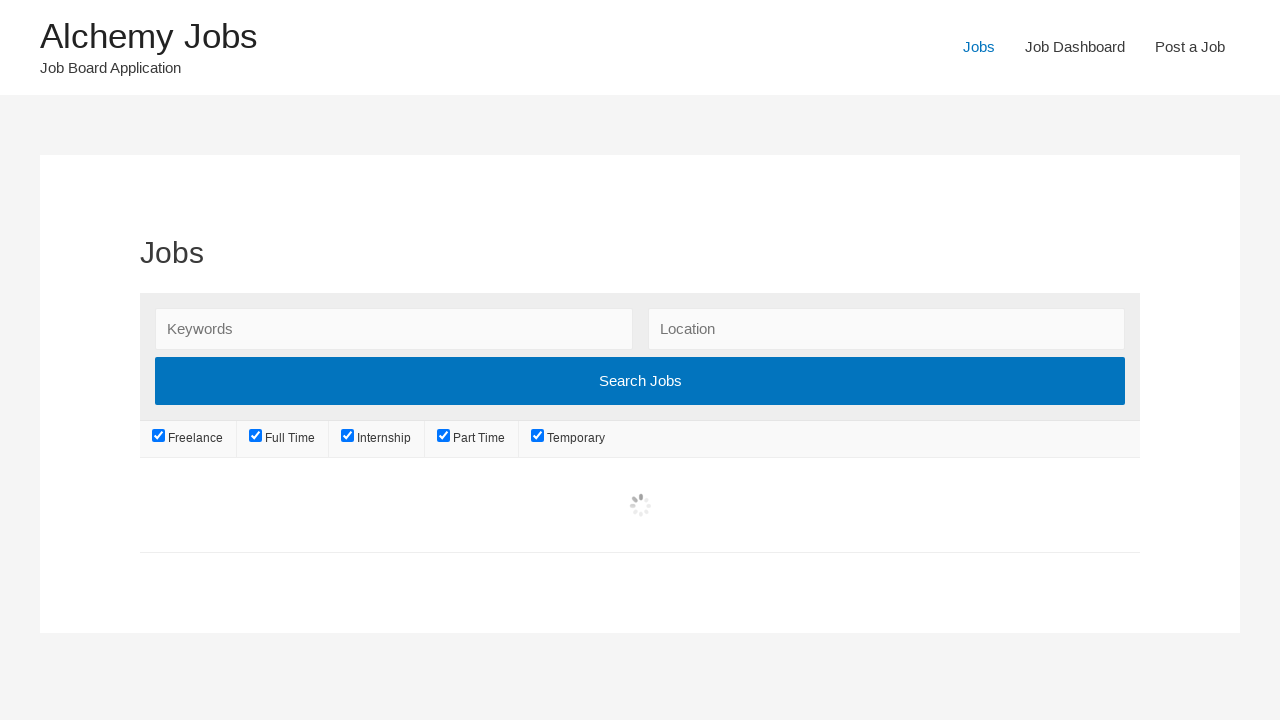

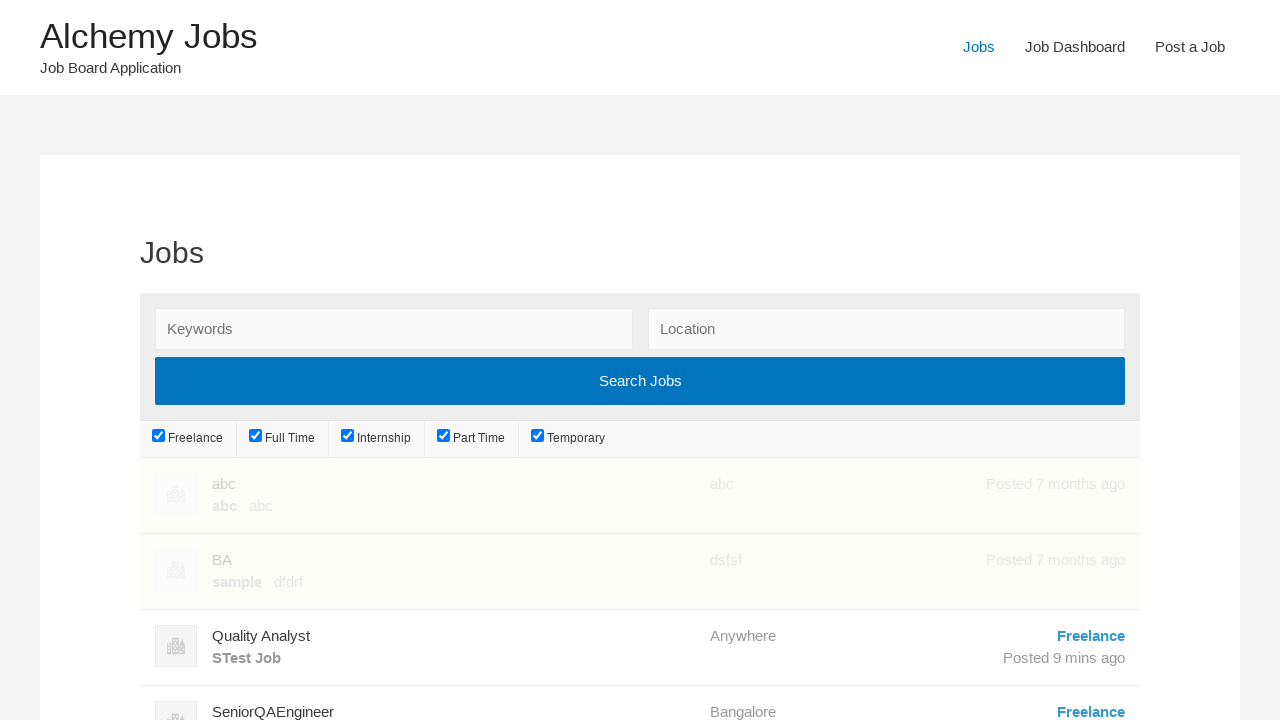